Navigates to CERN information page and clicks on the first link in the list

Starting URL: http://info.cern.ch

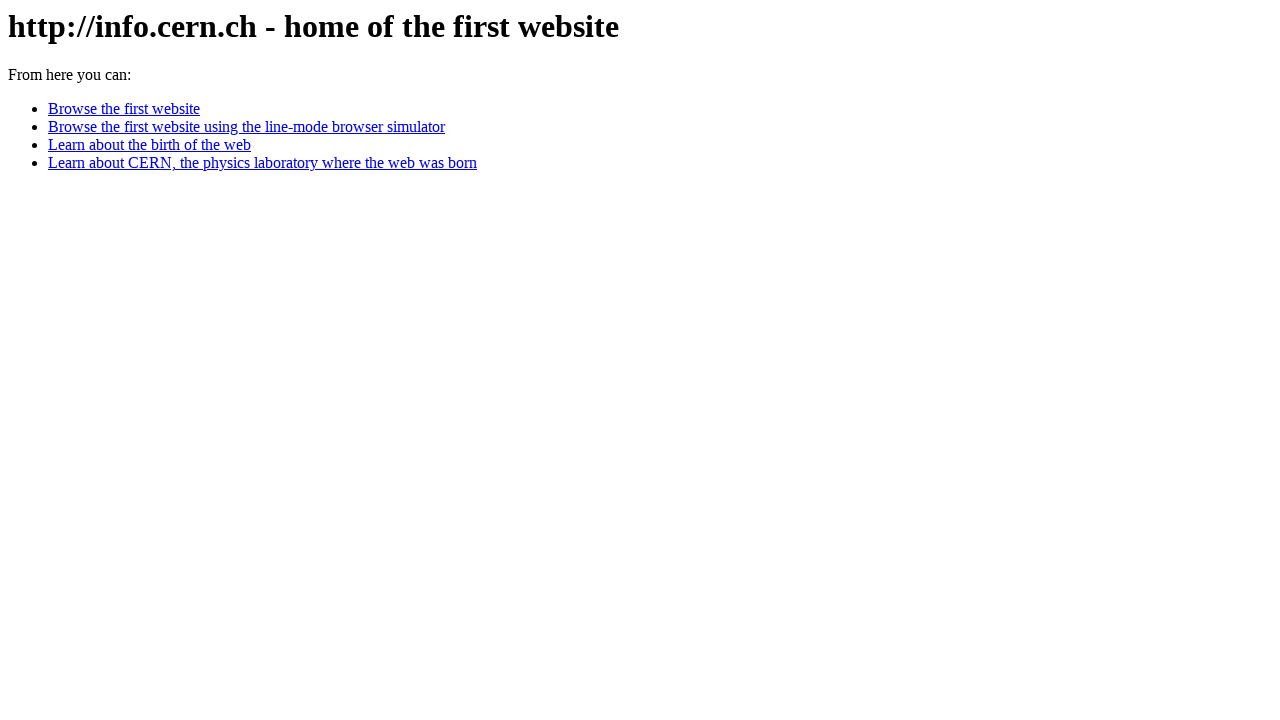

Navigated to CERN information page
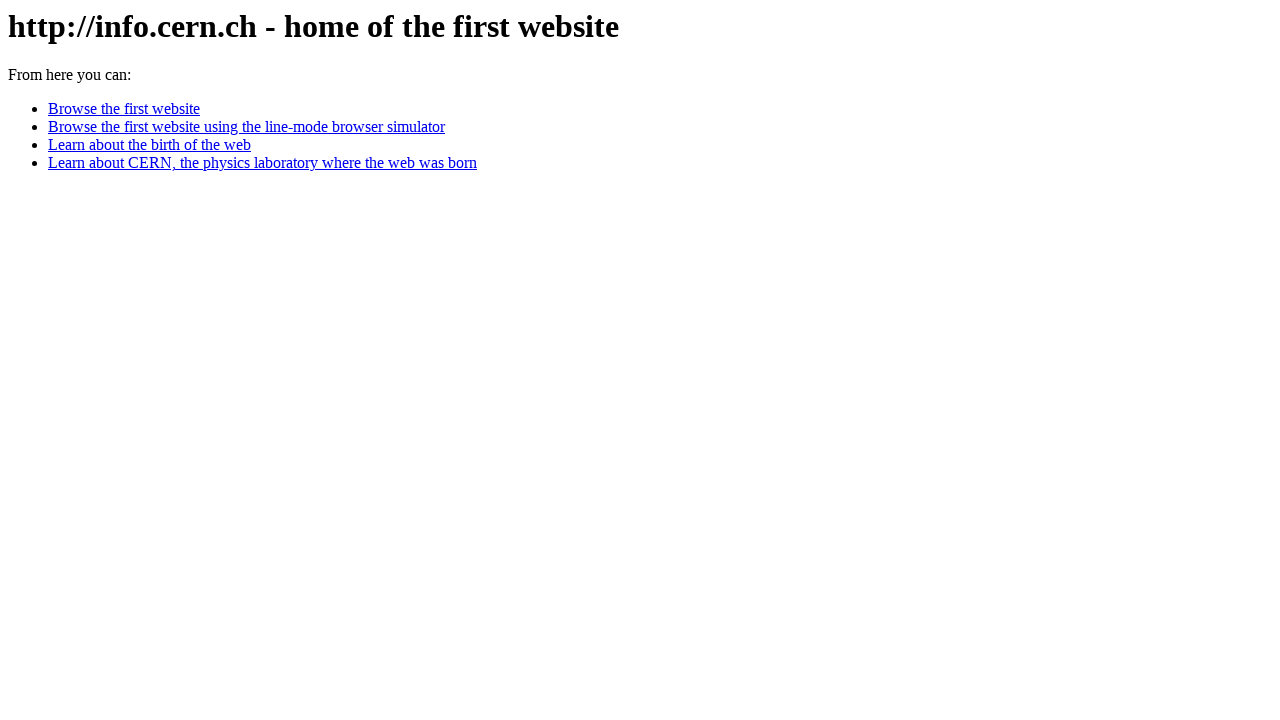

First link in list loaded and is visible
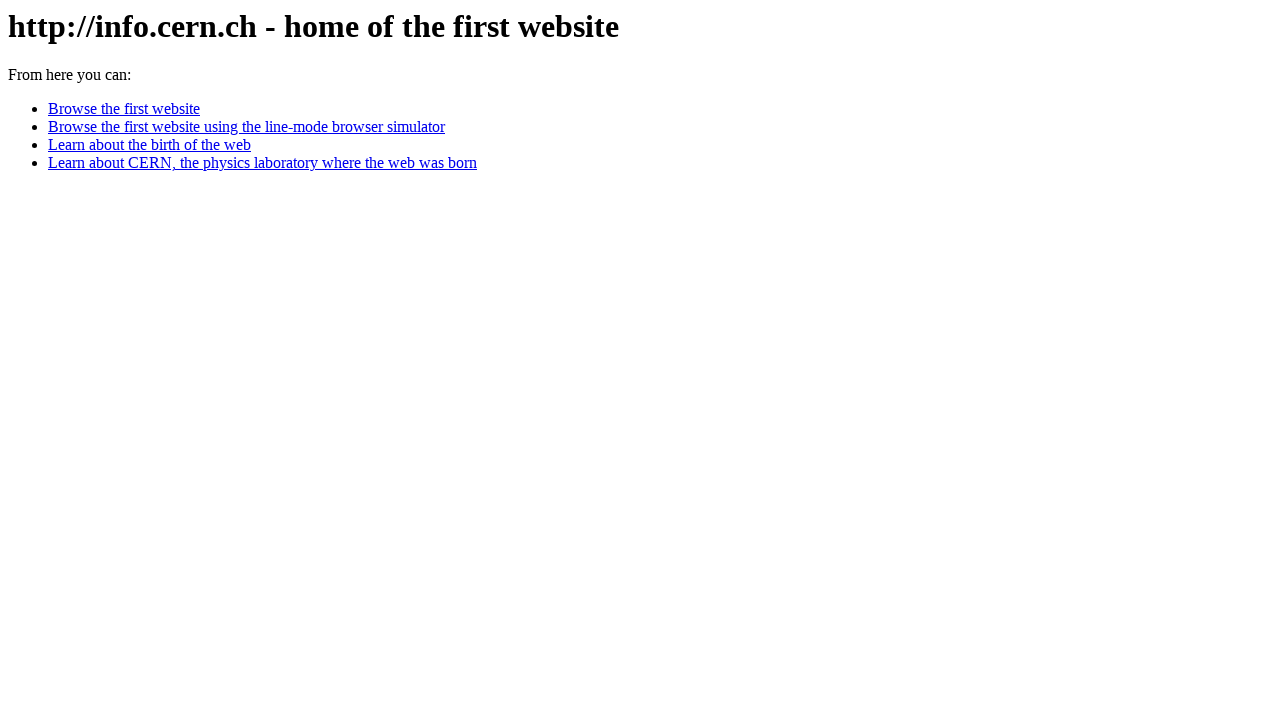

Clicked on the first link in the list using XPath at (124, 109) on xpath=//html/body/ul/li[1]/a
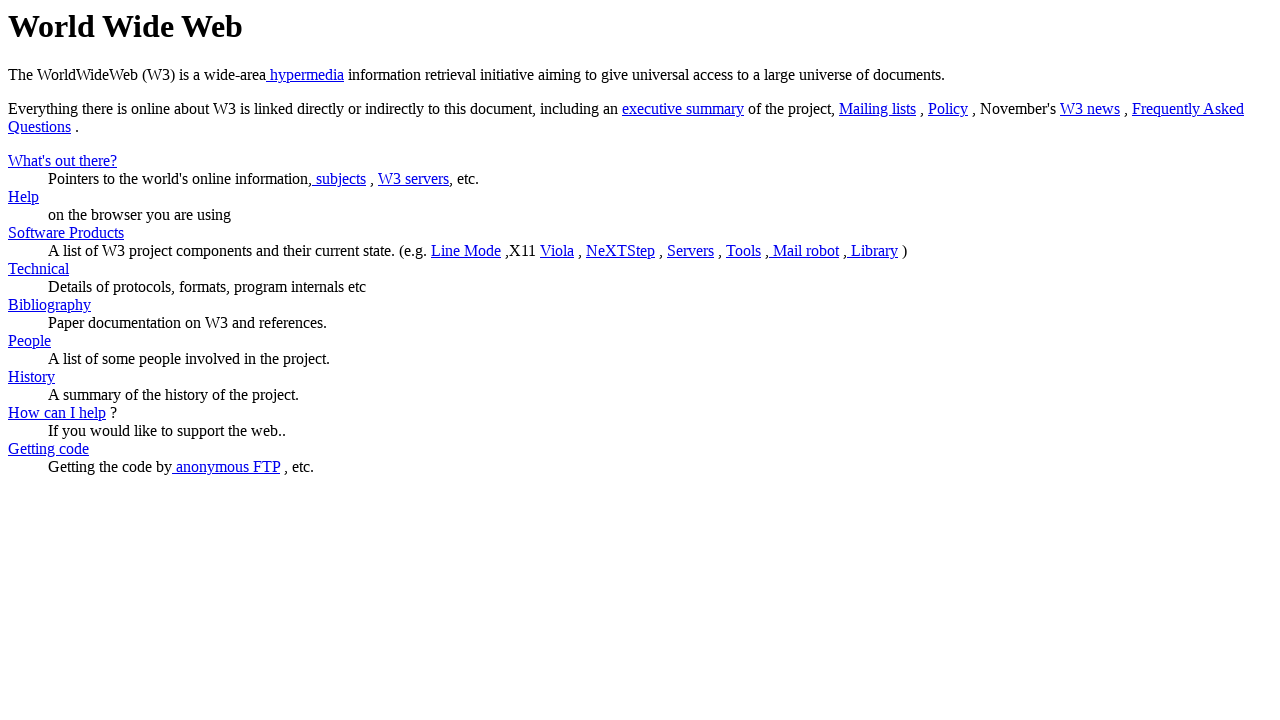

Navigation completed and network idle
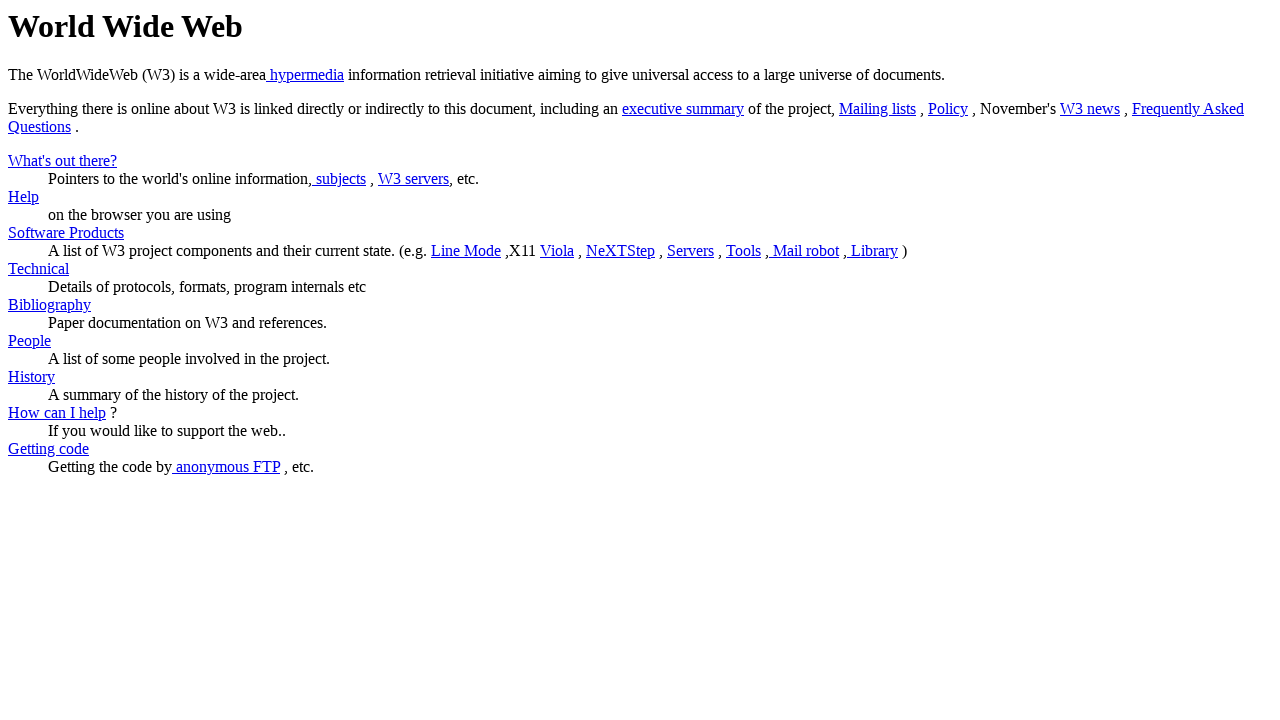

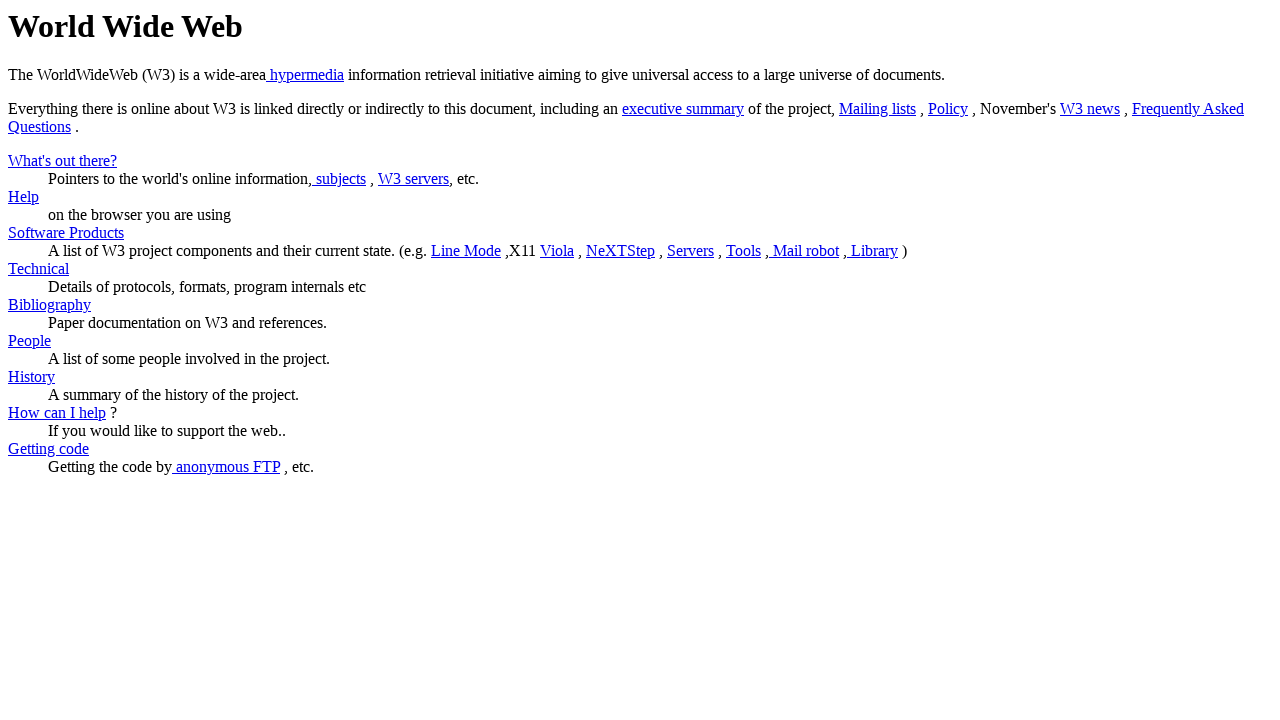